Tests dynamic content loading by clicking a start button and waiting for hidden content to become visible on a page that demonstrates dynamic loading behavior.

Starting URL: https://the-internet.herokuapp.com/dynamic_loading/1

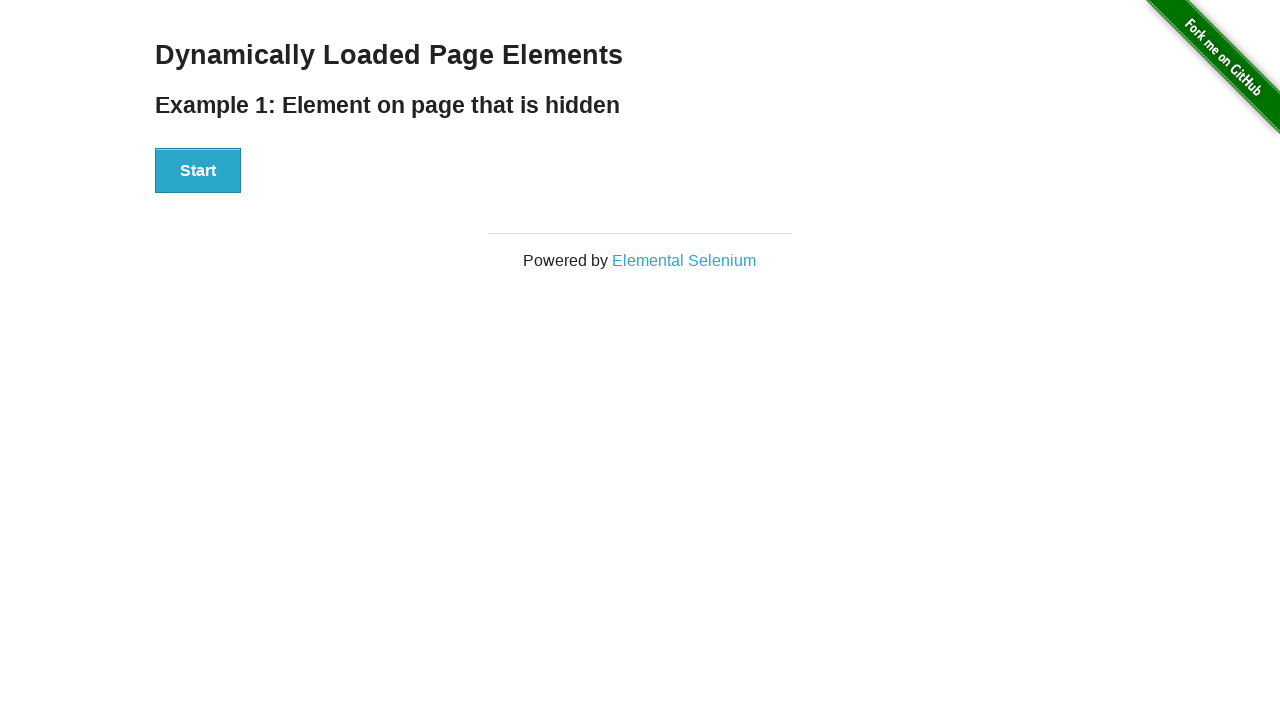

Clicked start button to trigger dynamic loading at (198, 171) on #start button
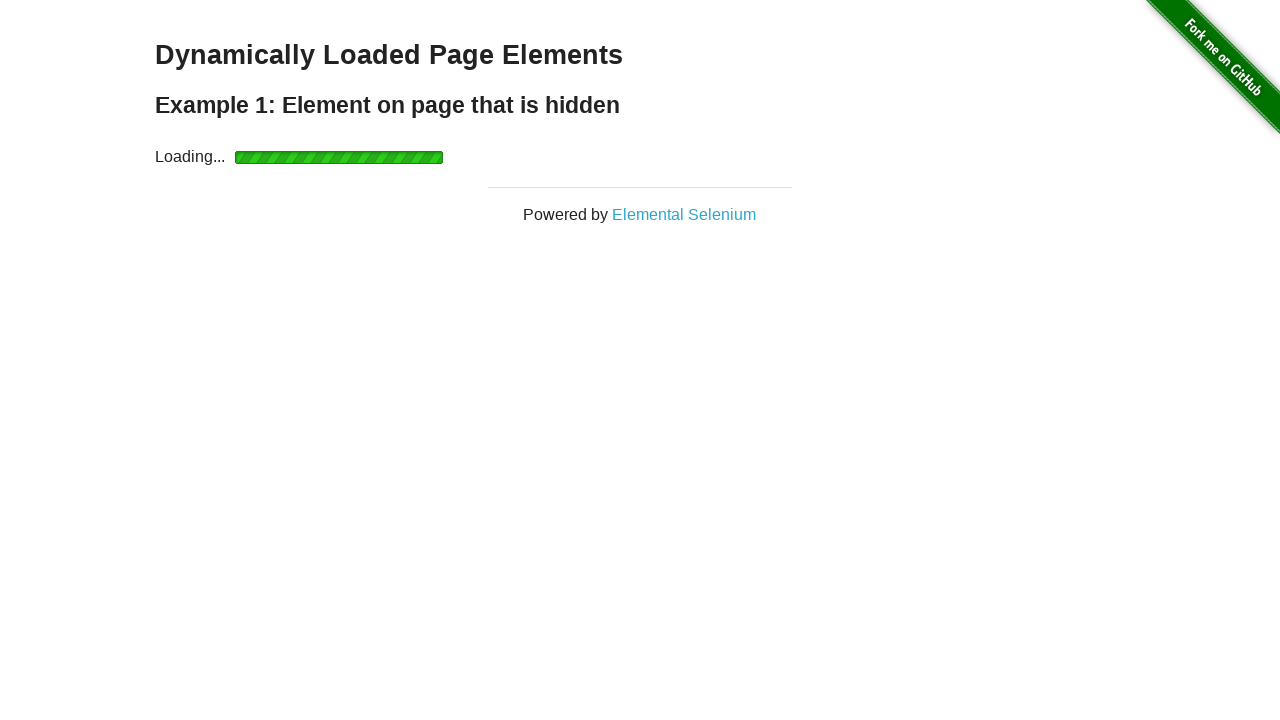

Waited for dynamically loaded content to become visible - 'Hello World!' text appeared
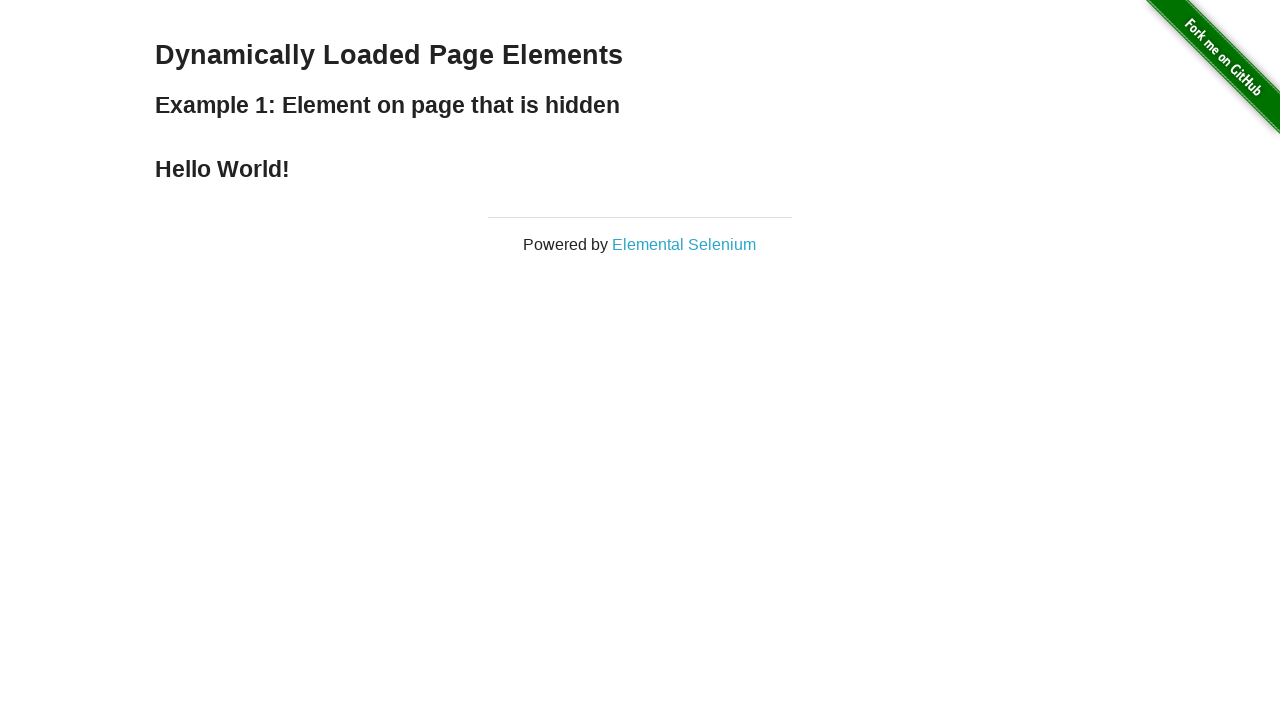

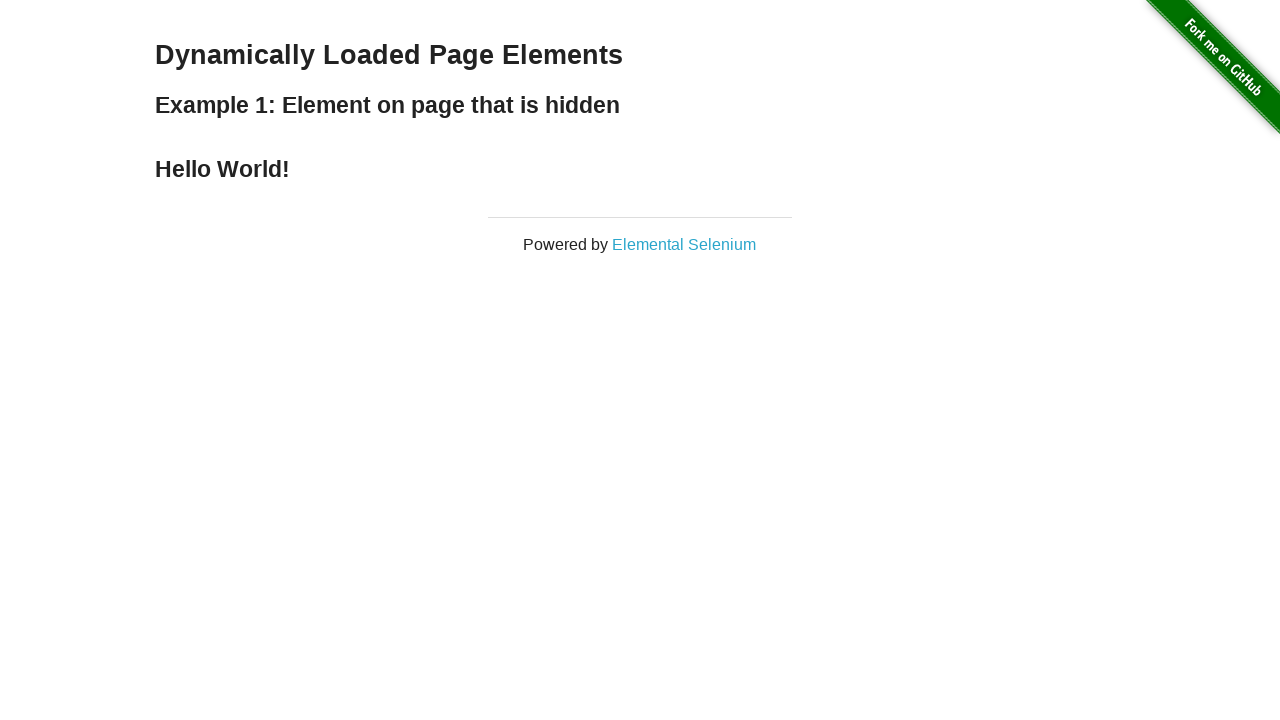